Tests CSS selectors on a car rental search page by locating form elements (city input, dates input, submit button) and clicking the Join Now navigation link.

Starting URL: https://ilcarro.web.app/search

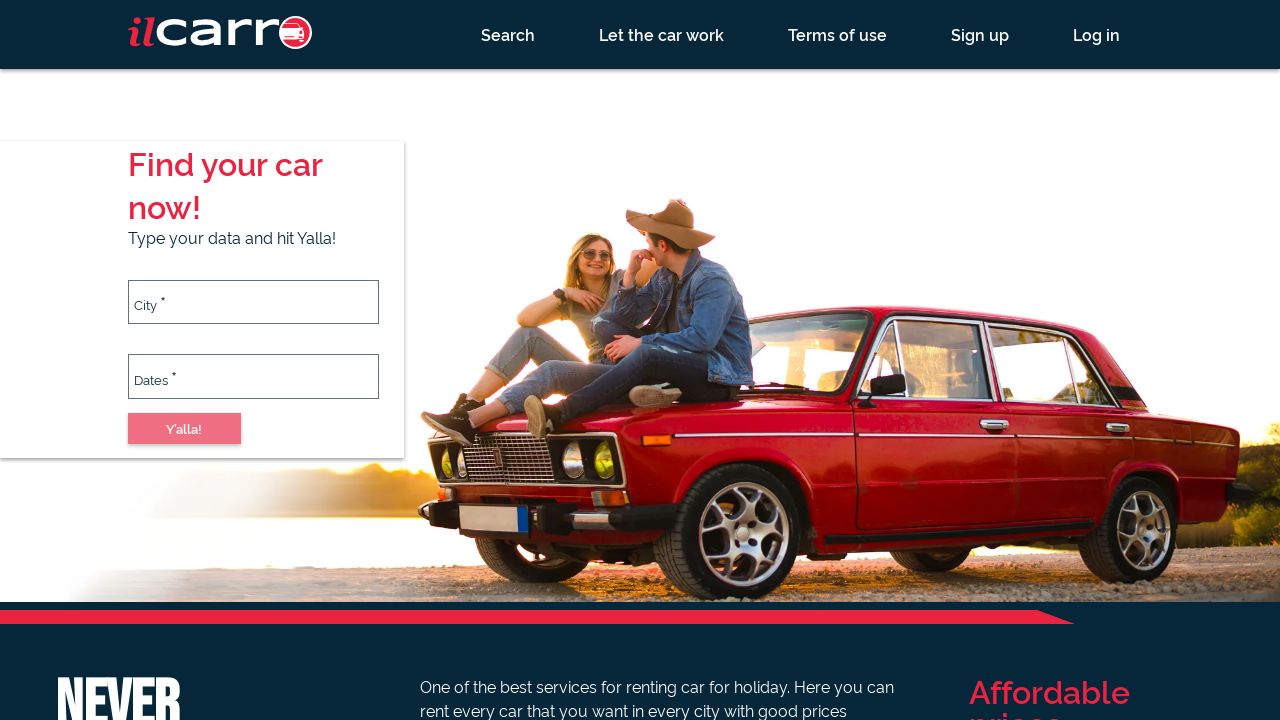

Waited for city input field to be present
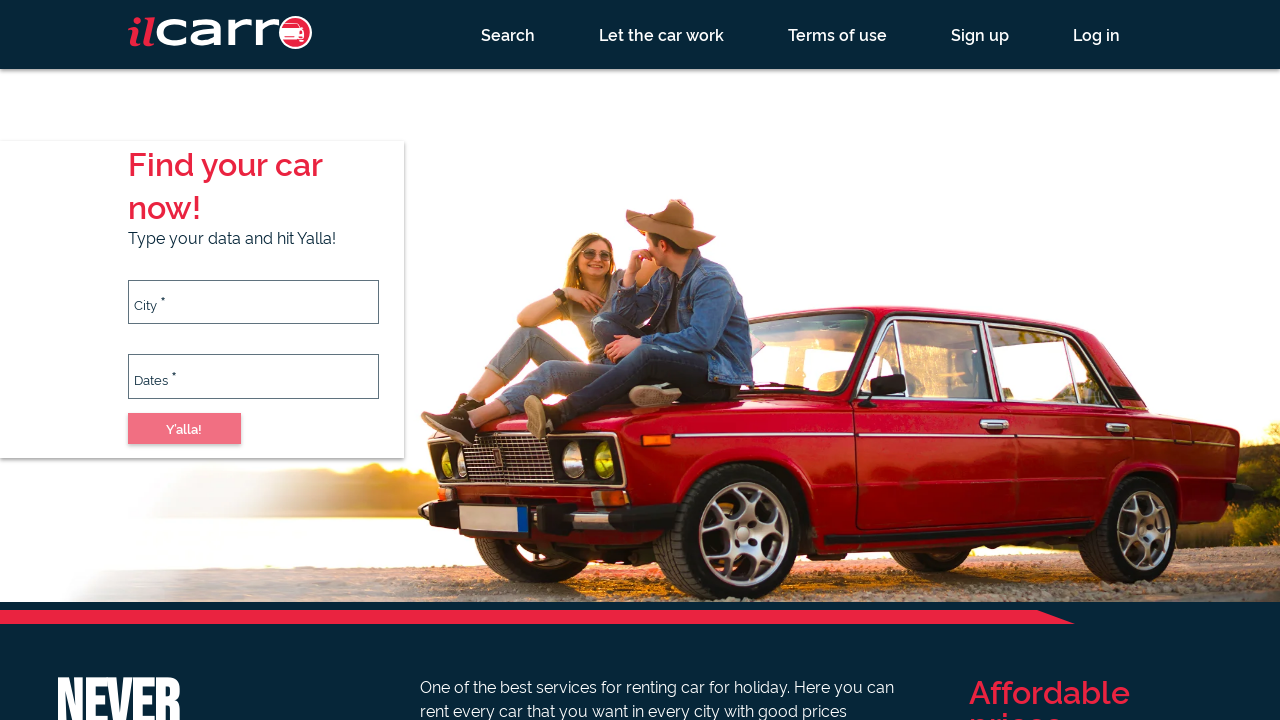

City input field became visible
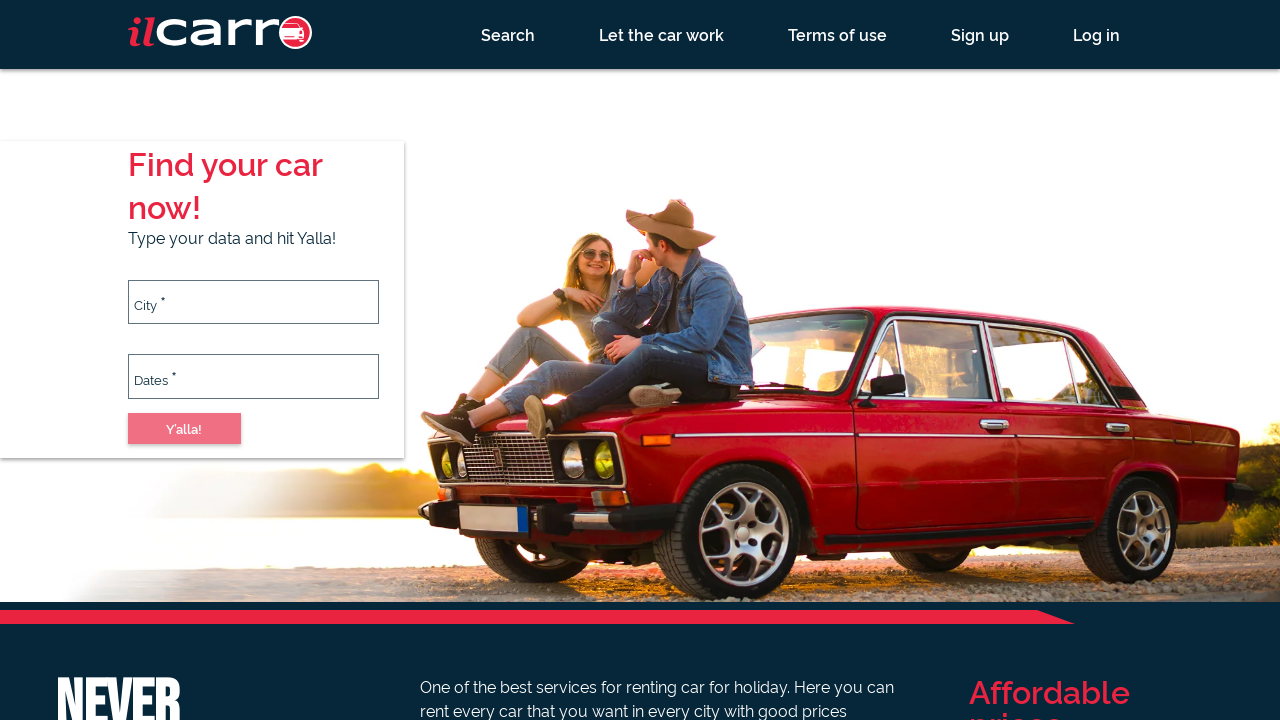

Dates input field became visible
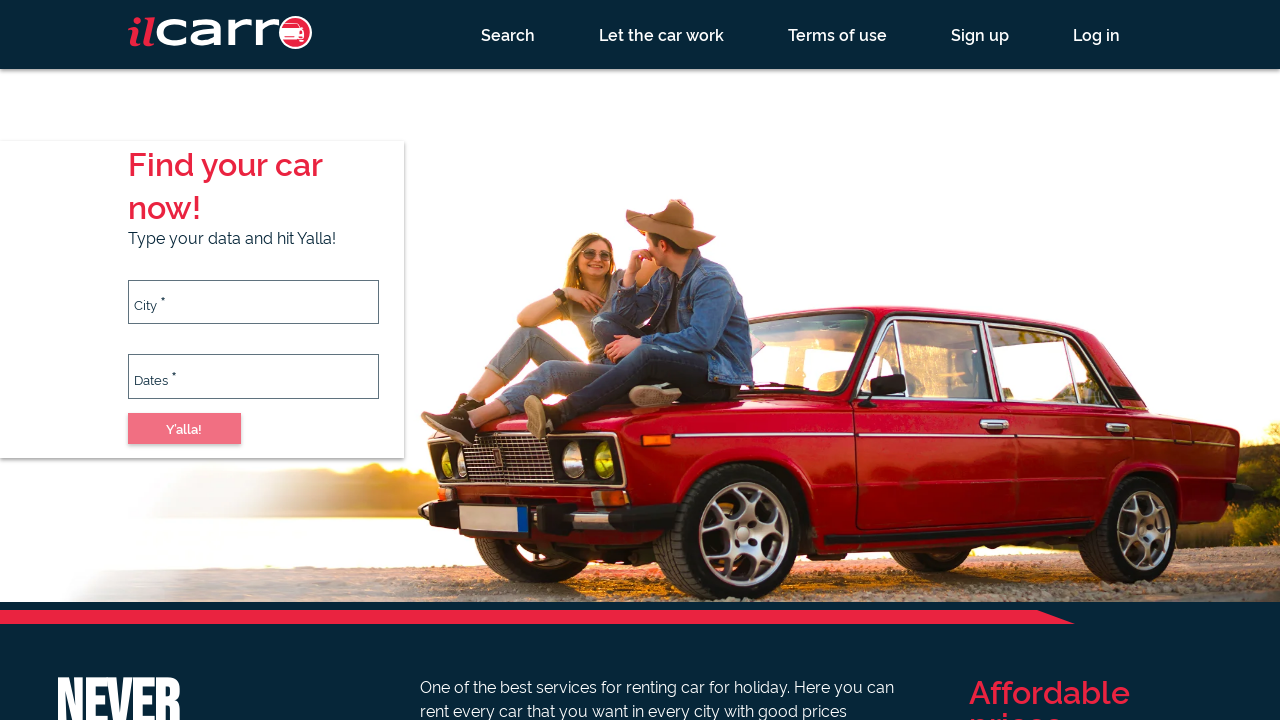

Submit button became visible
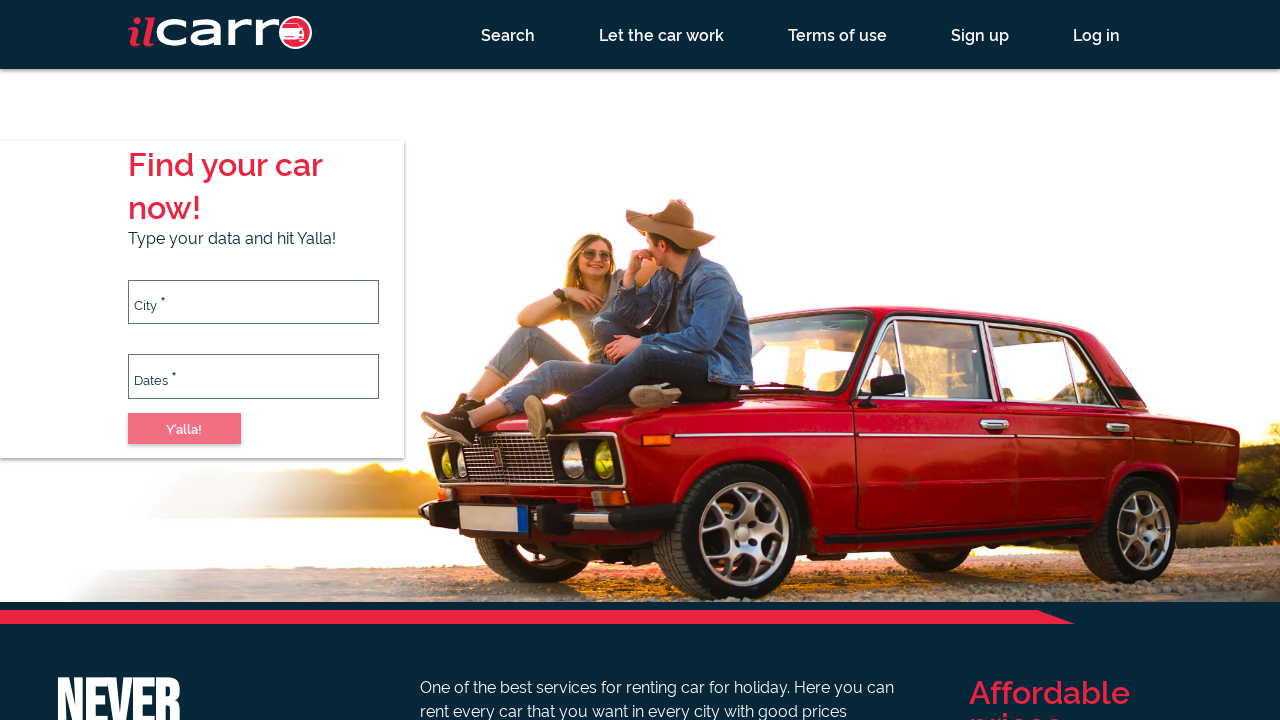

Clicked Join Now navigation link at (1038, 361) on [href='login']
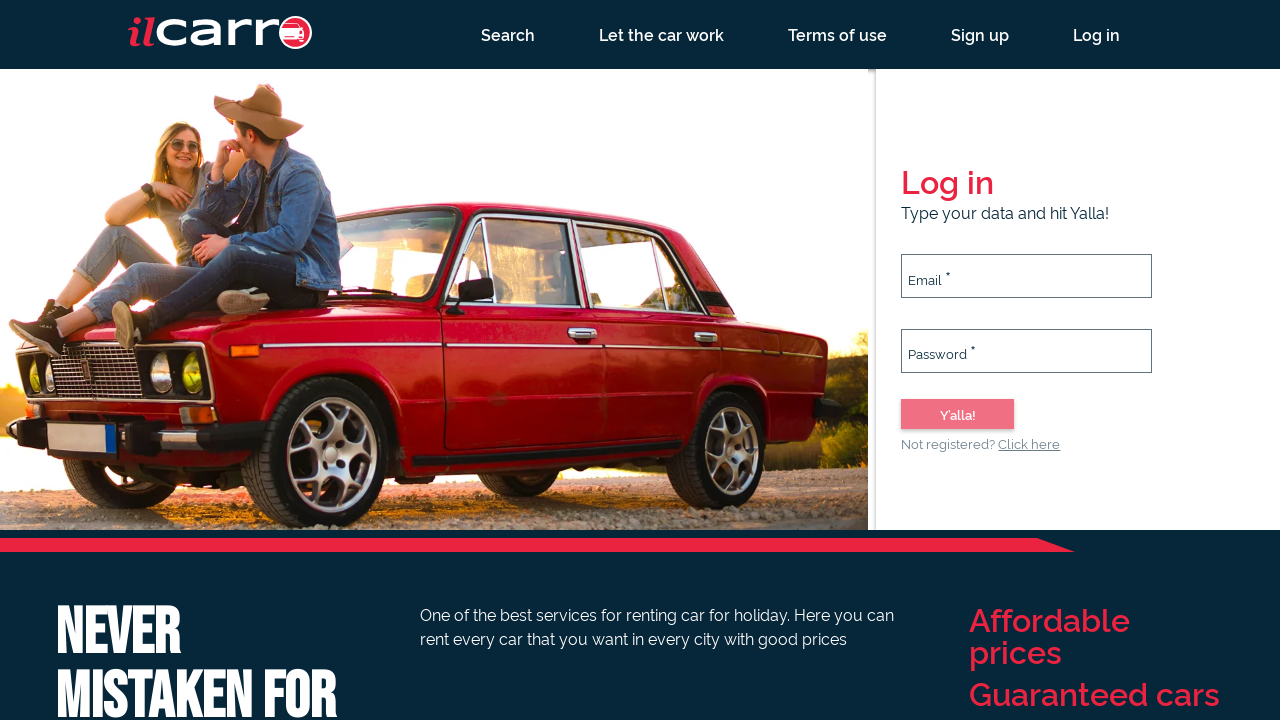

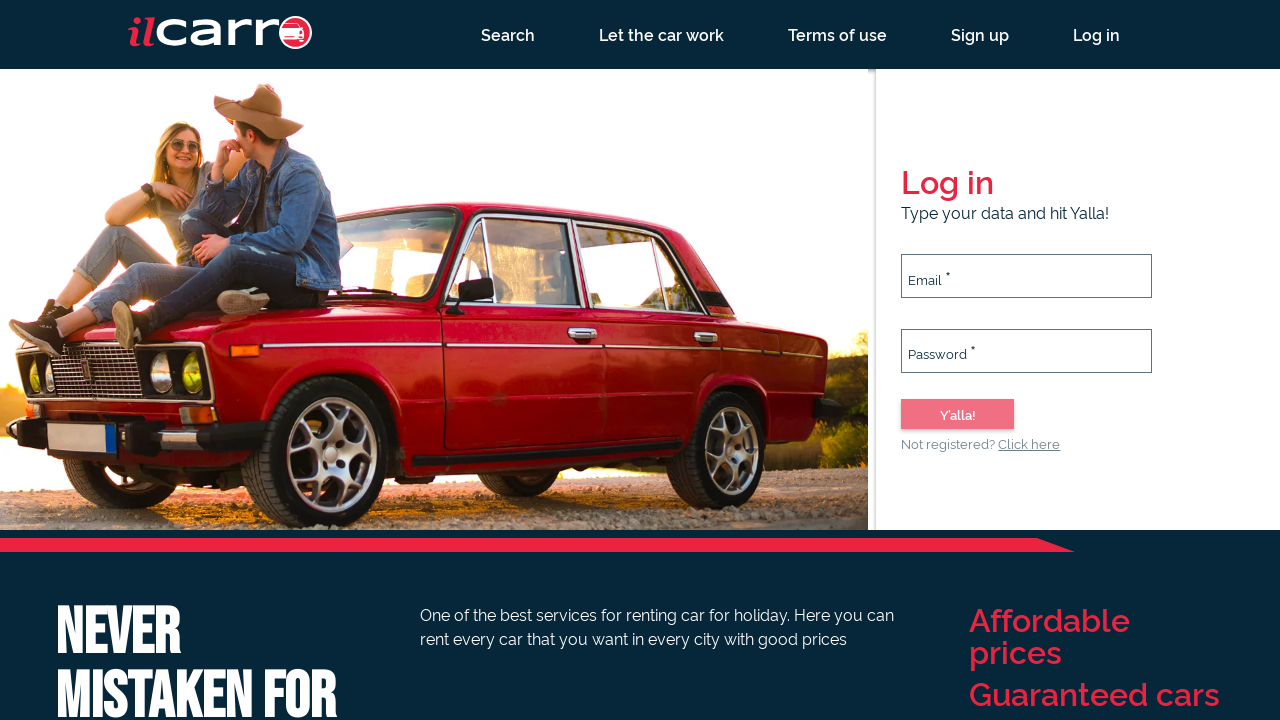